Tests a dropdown select element by choosing a programming language (Python) and verifying the selection is displayed correctly after form submission

Starting URL: https://www.qa-practice.com/elements/select/single_select

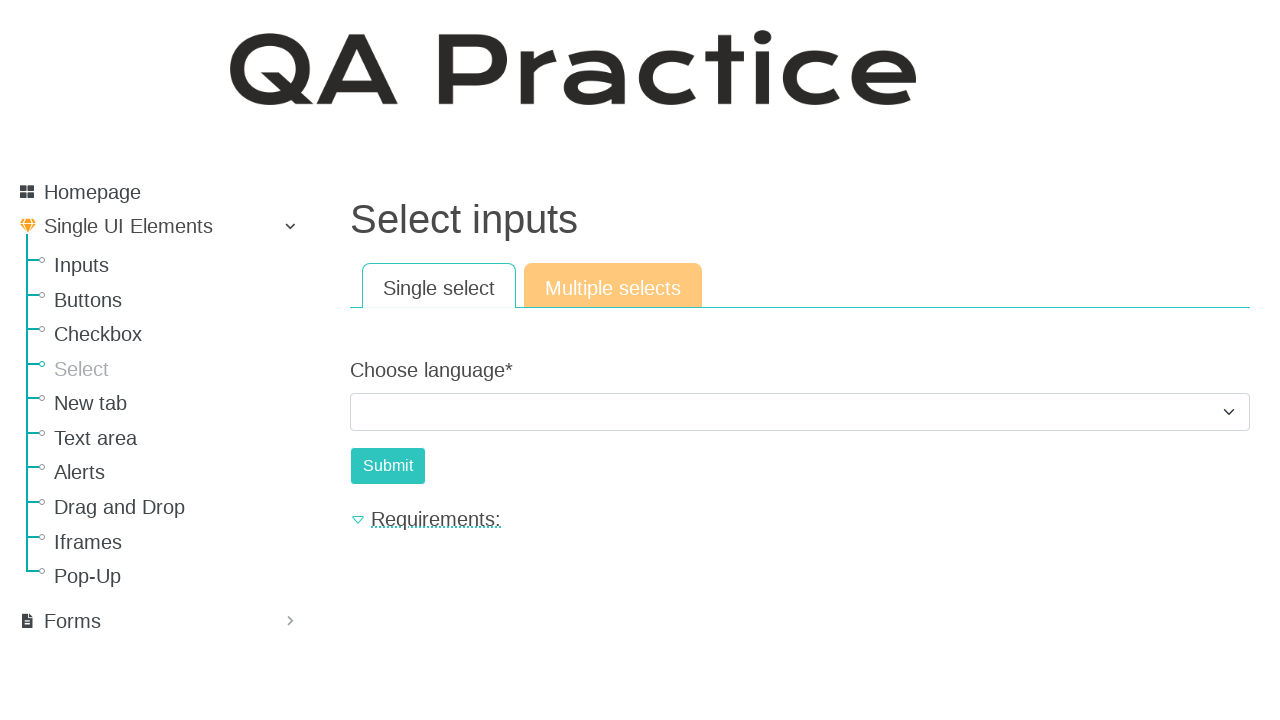

Navigated to single select dropdown page
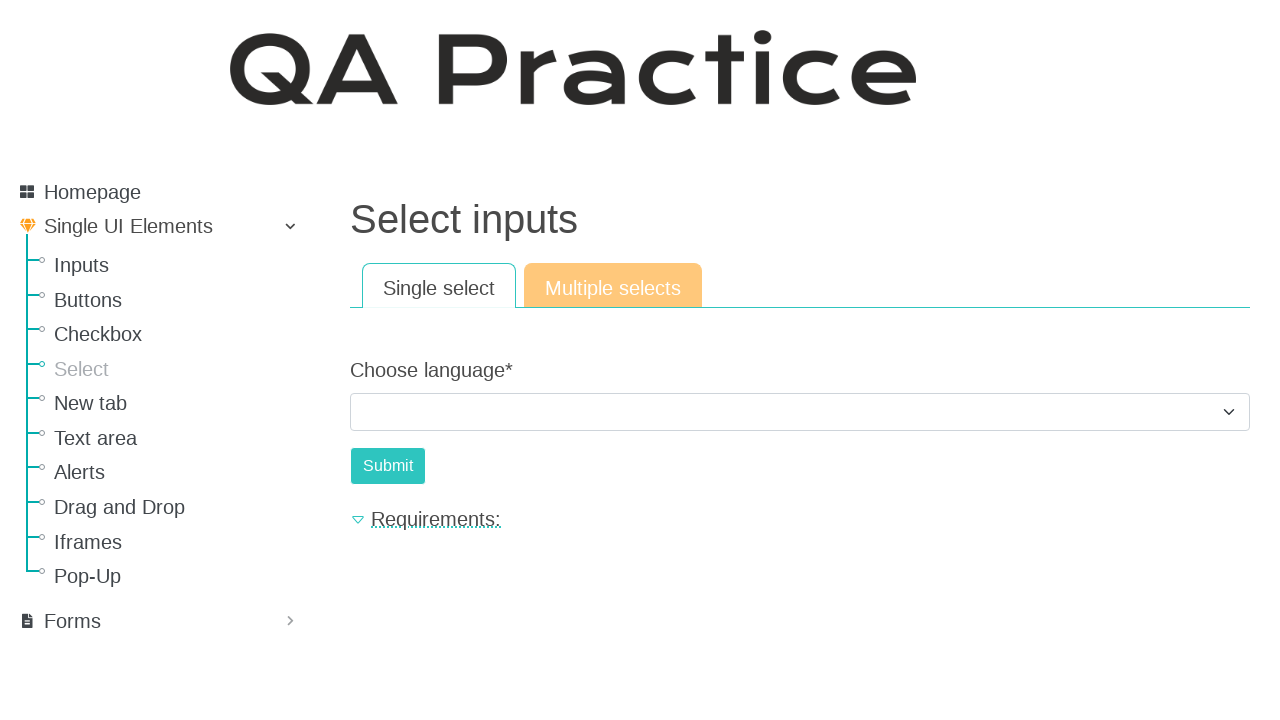

Selected 'Python' from the language dropdown on select[name='choose_language']
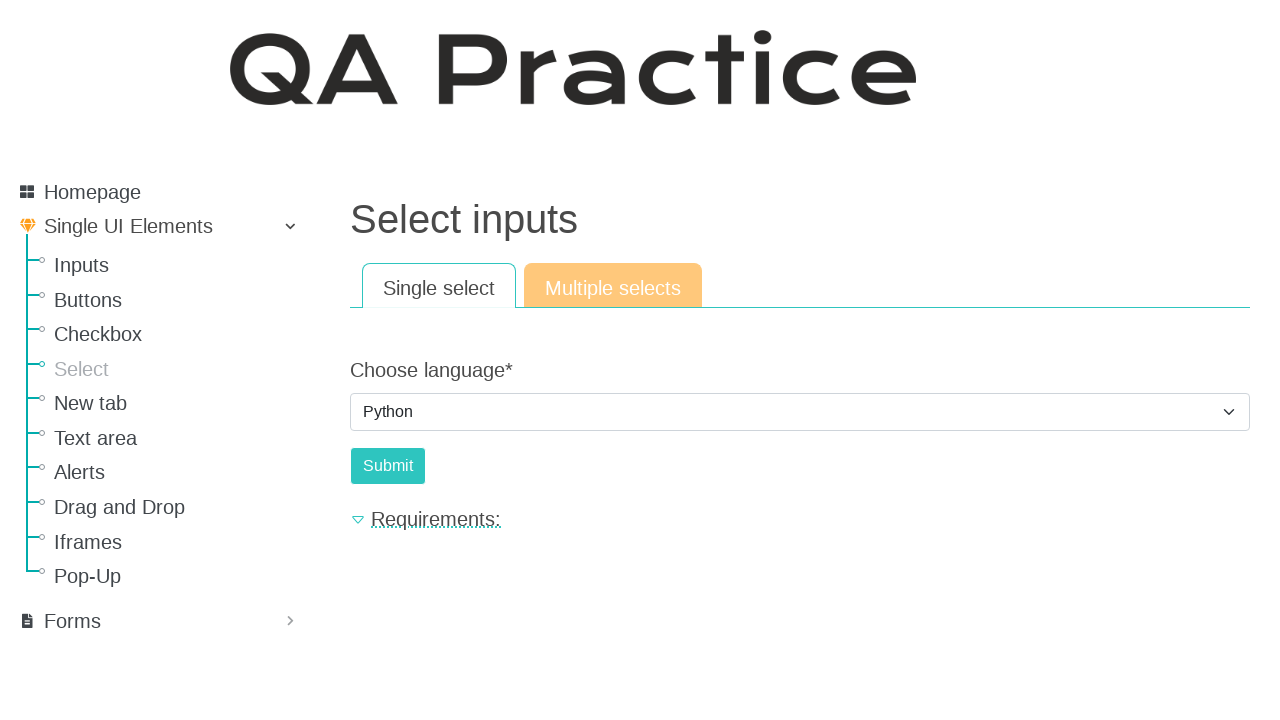

Clicked submit button to submit the form at (388, 466) on #submit-id-submit
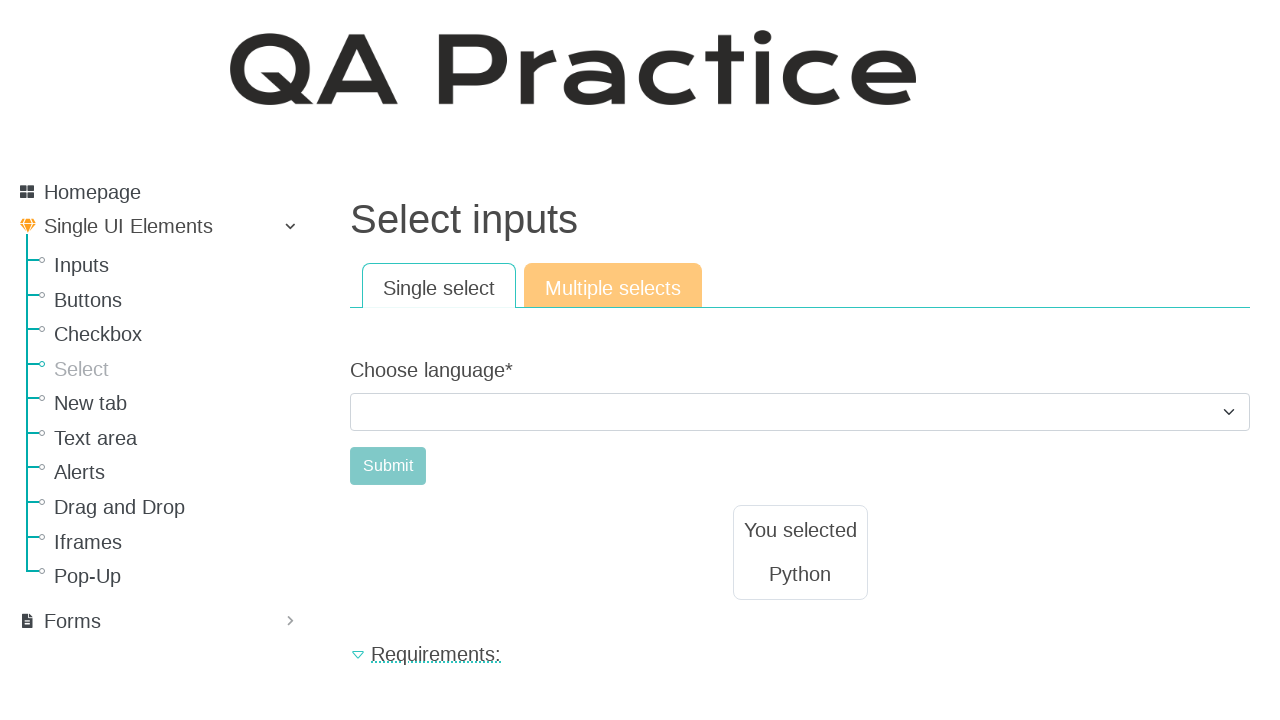

Result text element loaded after form submission
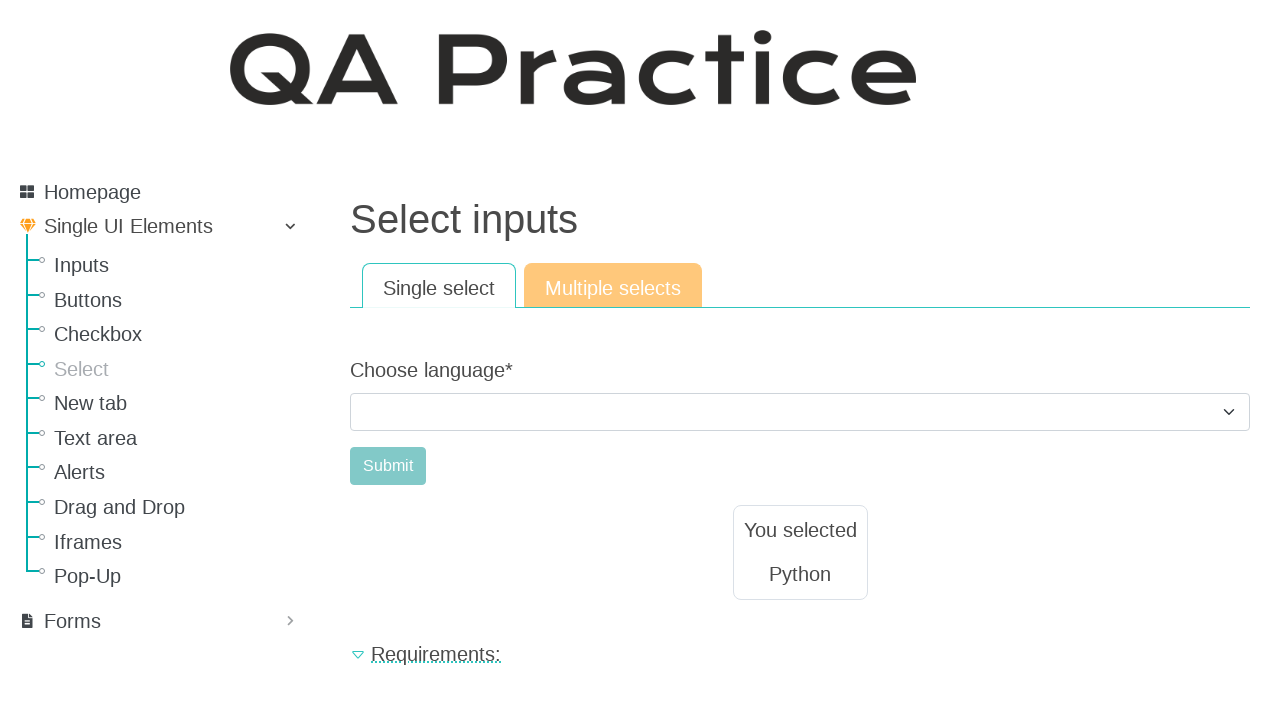

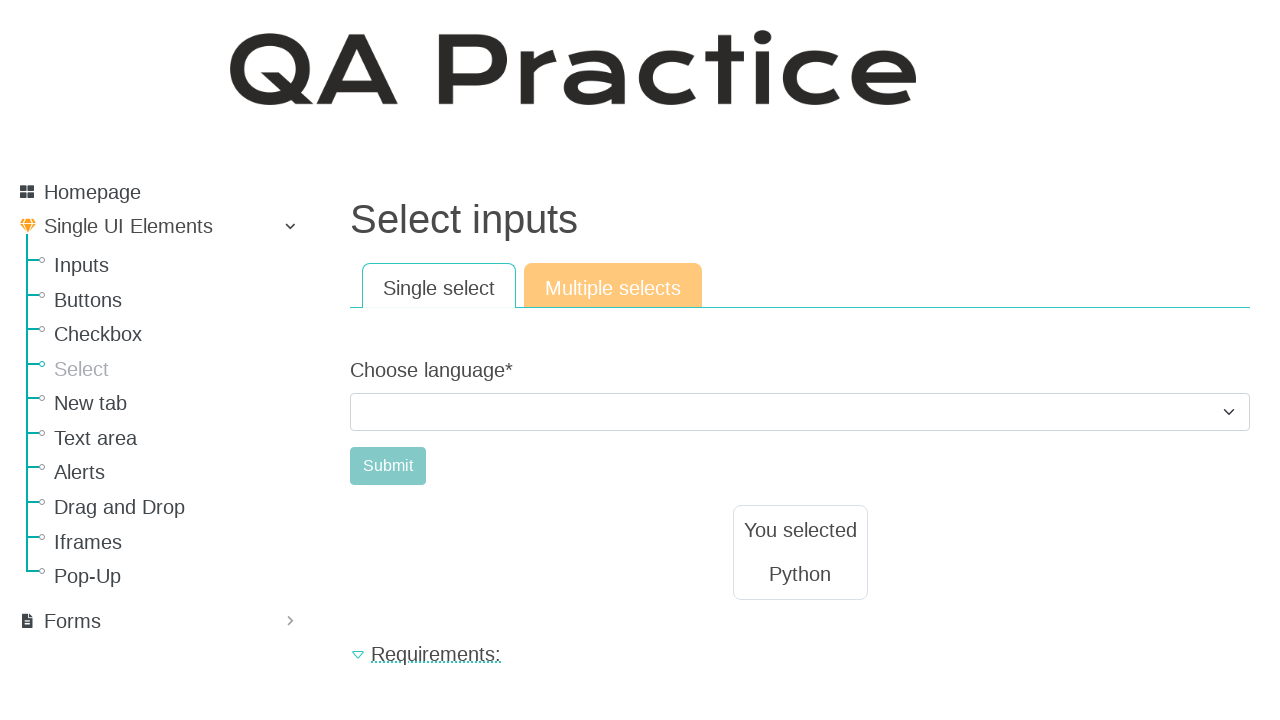